Navigates to YouTube homepage to verify the page loads successfully

Starting URL: https://youtube.com

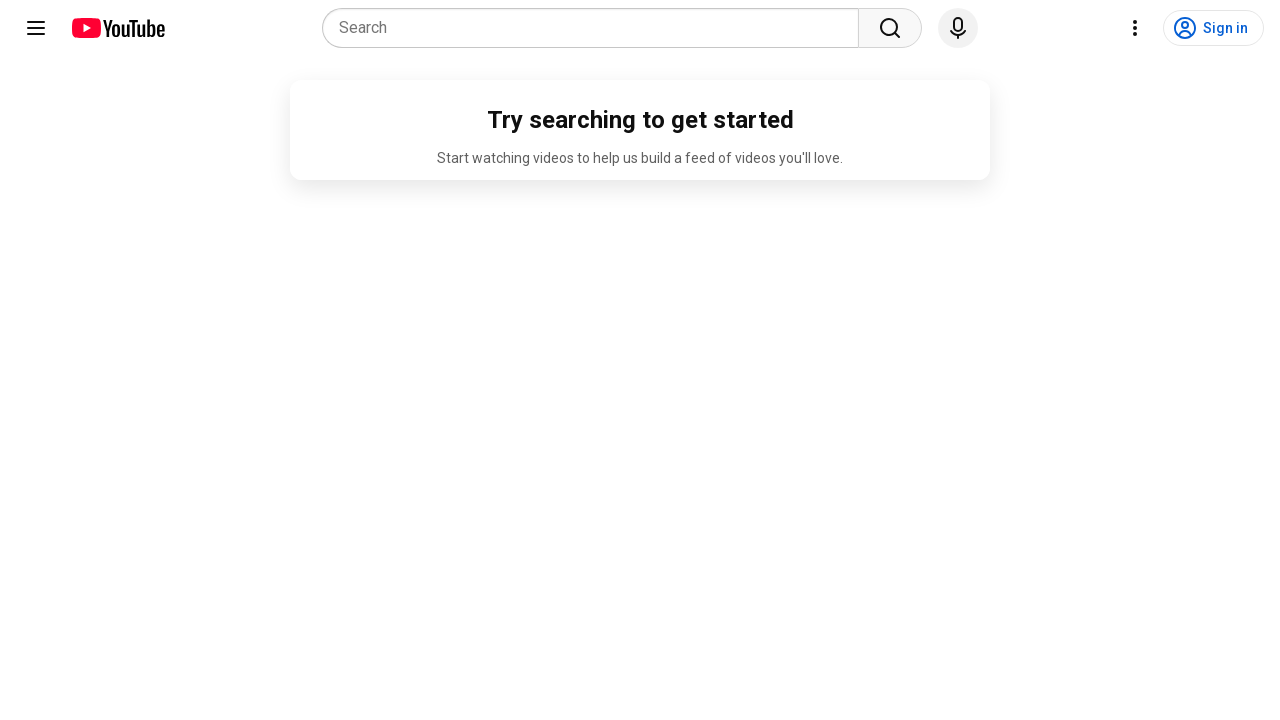

Navigated to YouTube homepage
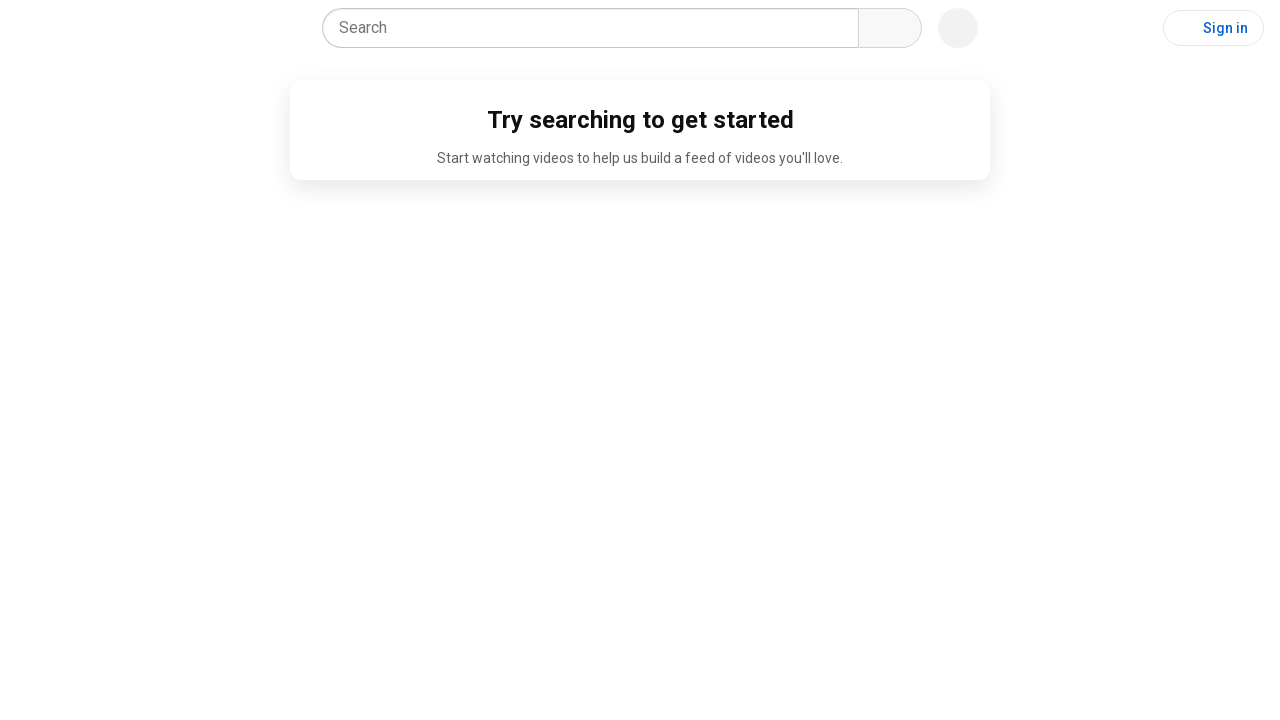

YouTube homepage DOM content loaded successfully
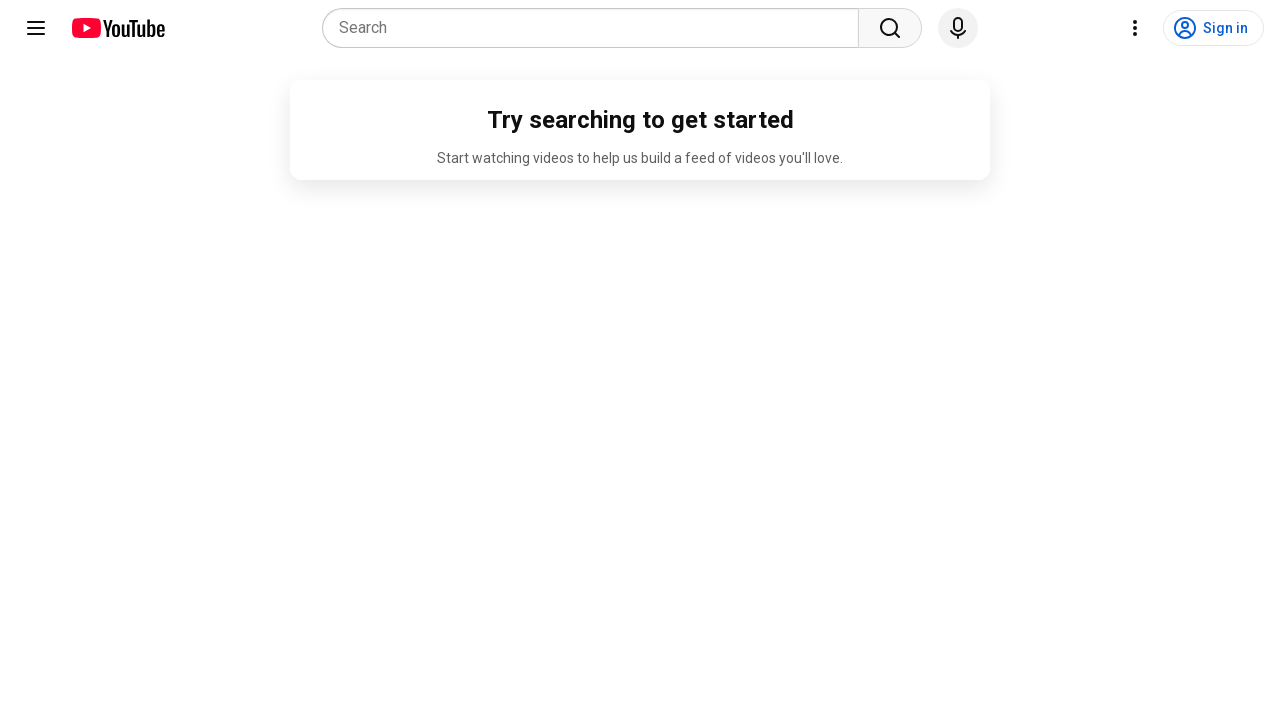

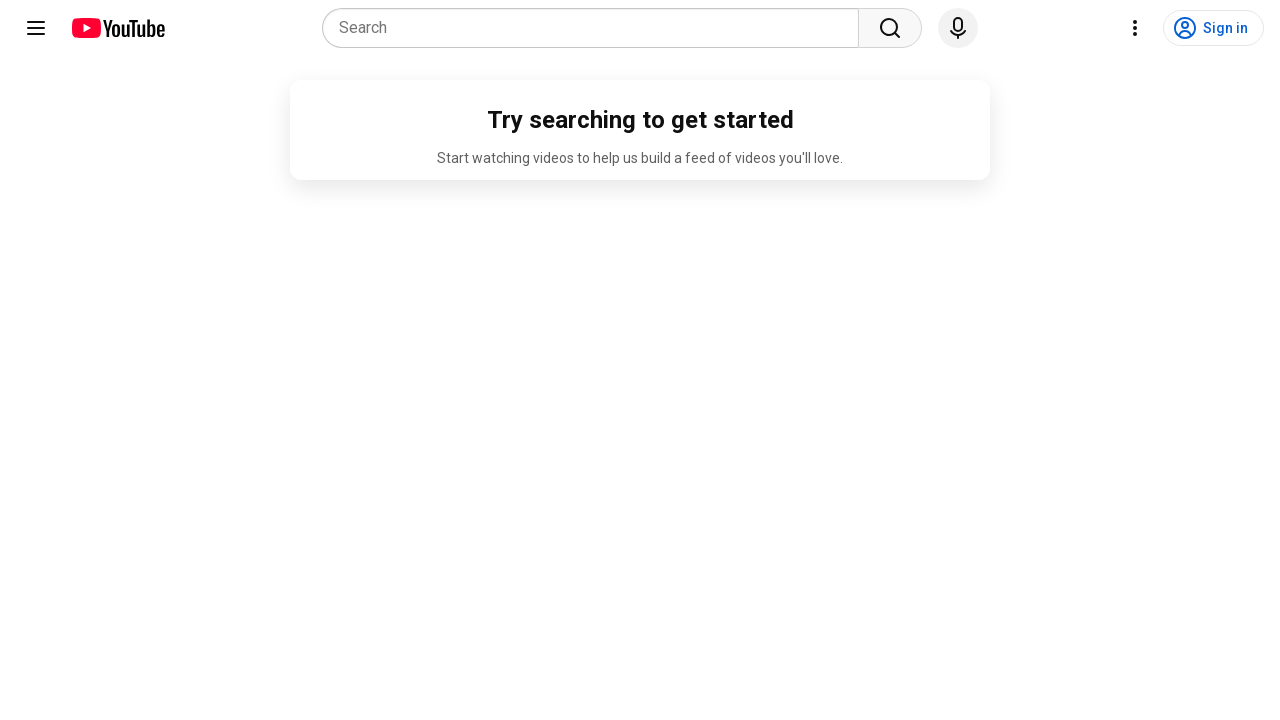